Navigates to SeleniumBase GitHub page and verifies the SeleniumBase logo image is present

Starting URL: https://seleniumbase.github.io/

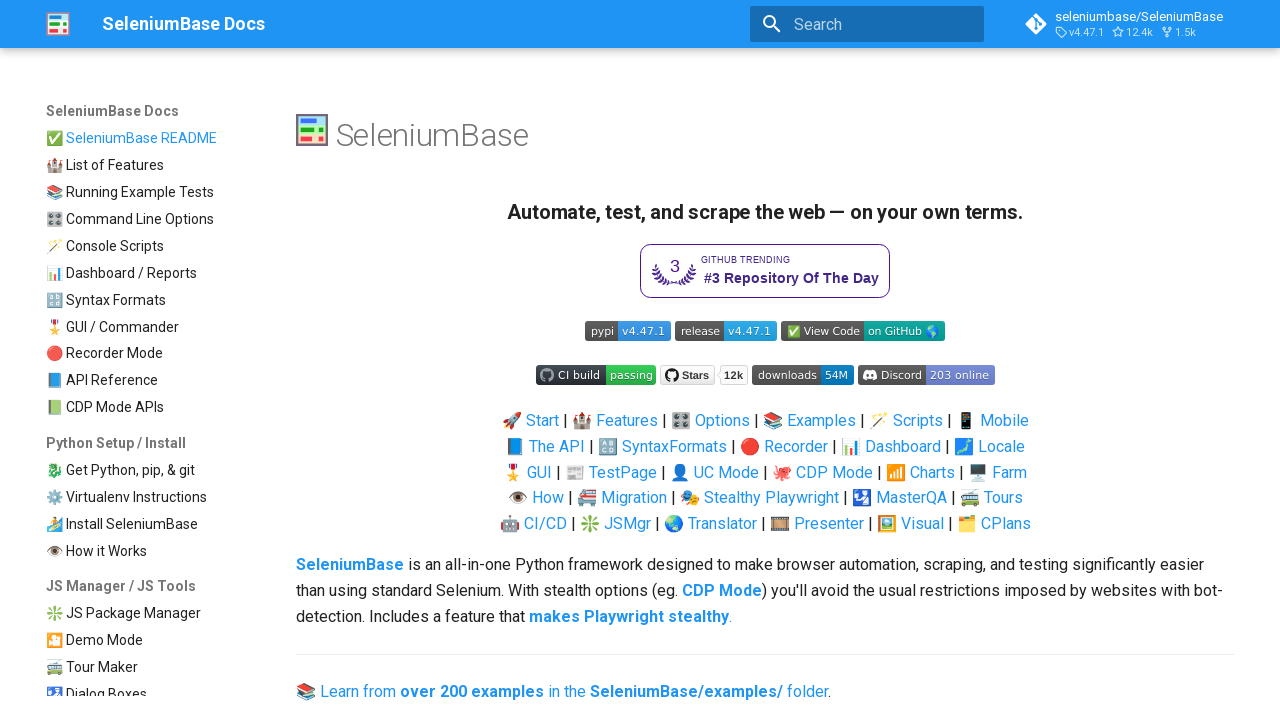

Navigated to SeleniumBase GitHub page
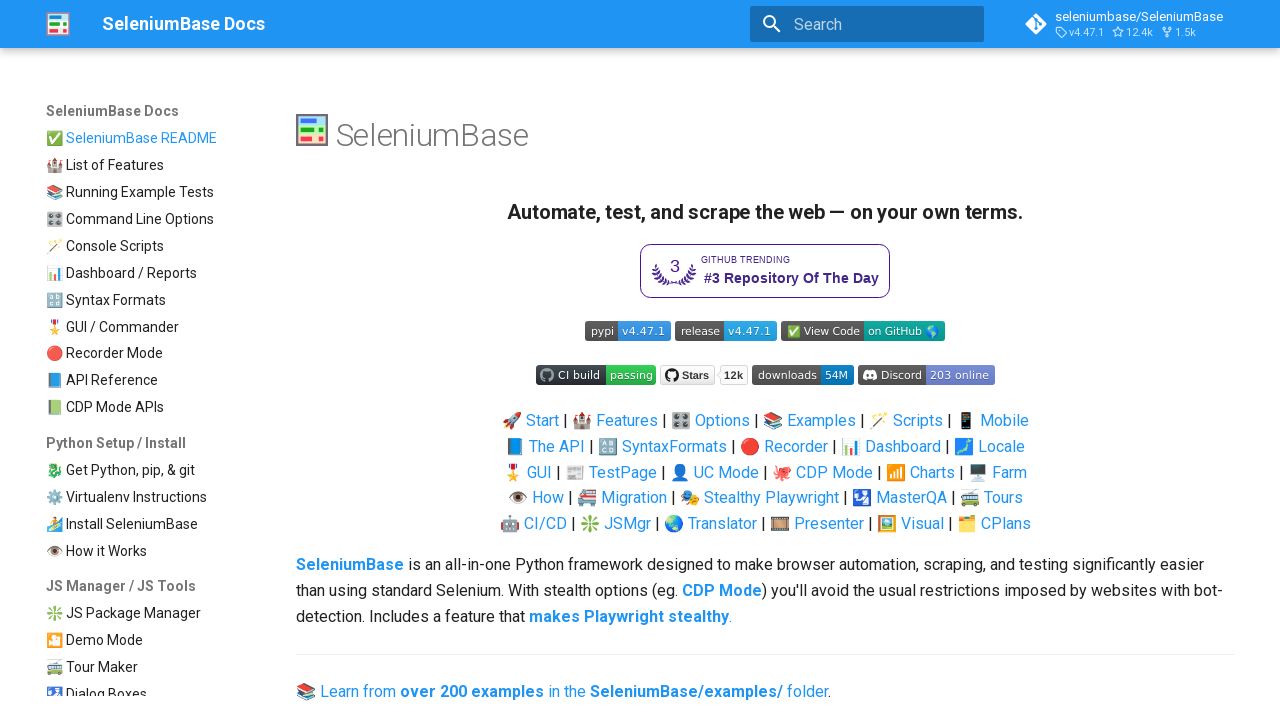

SeleniumBase logo image is present and visible
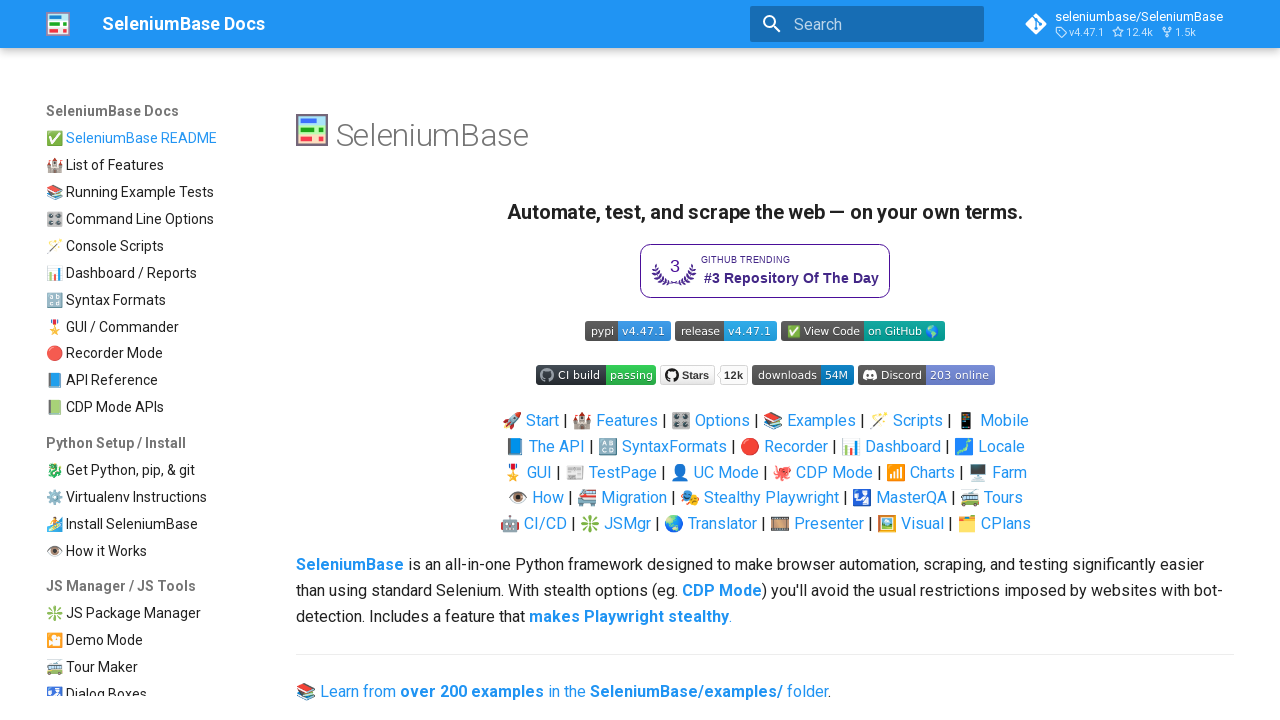

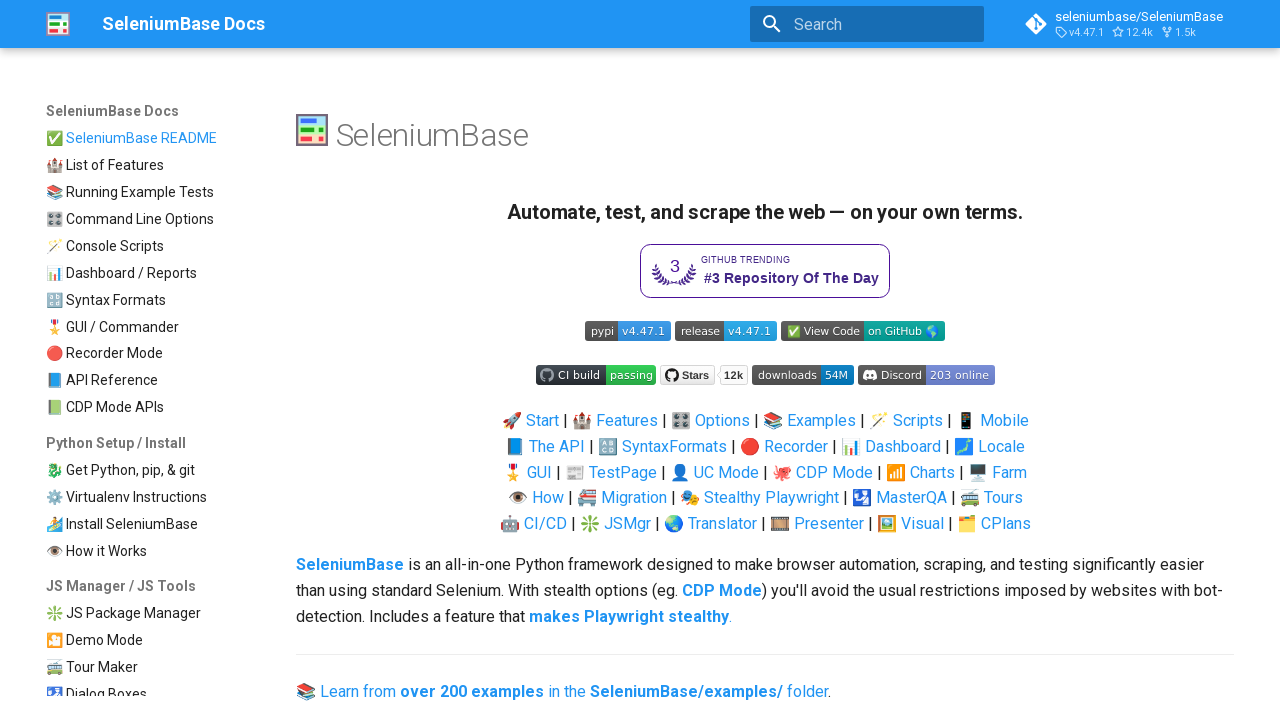